Searches for a product on QKart by entering a search term in the search box and waits for product results to display.

Starting URL: https://crio-qkart-frontend-qa.vercel.app/

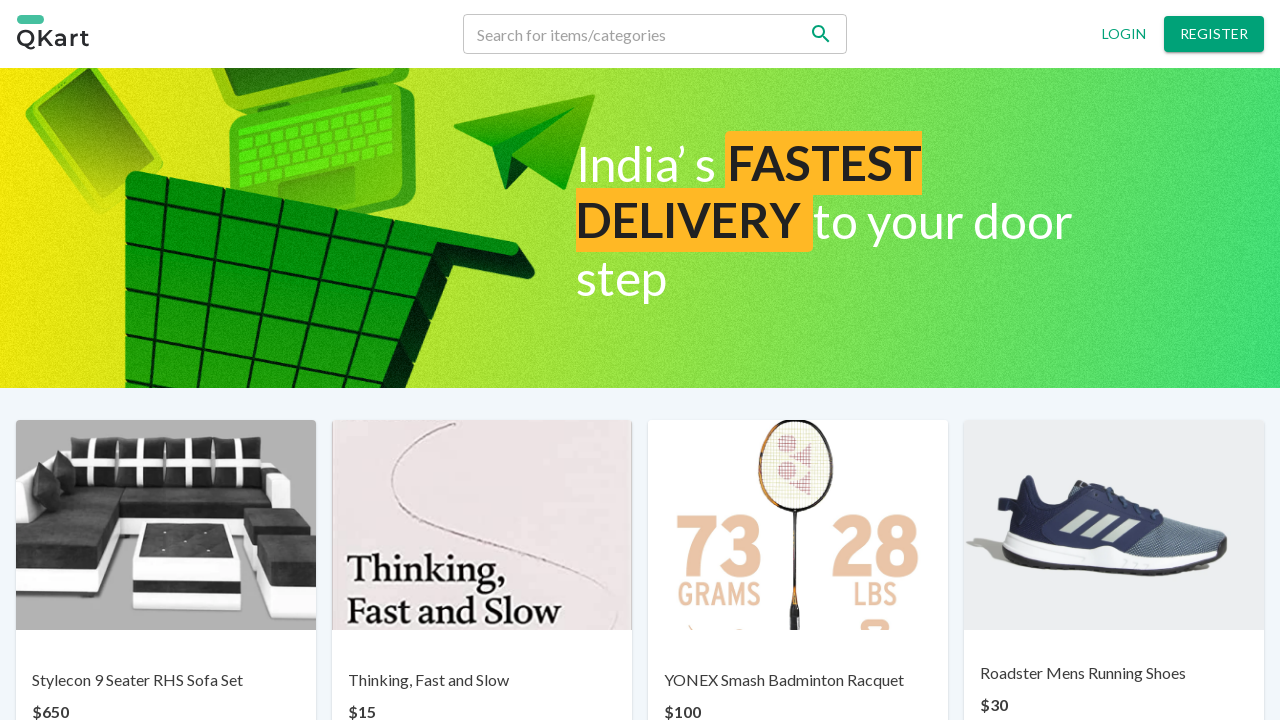

Filled search box with 'Yonex' on input[name='search']
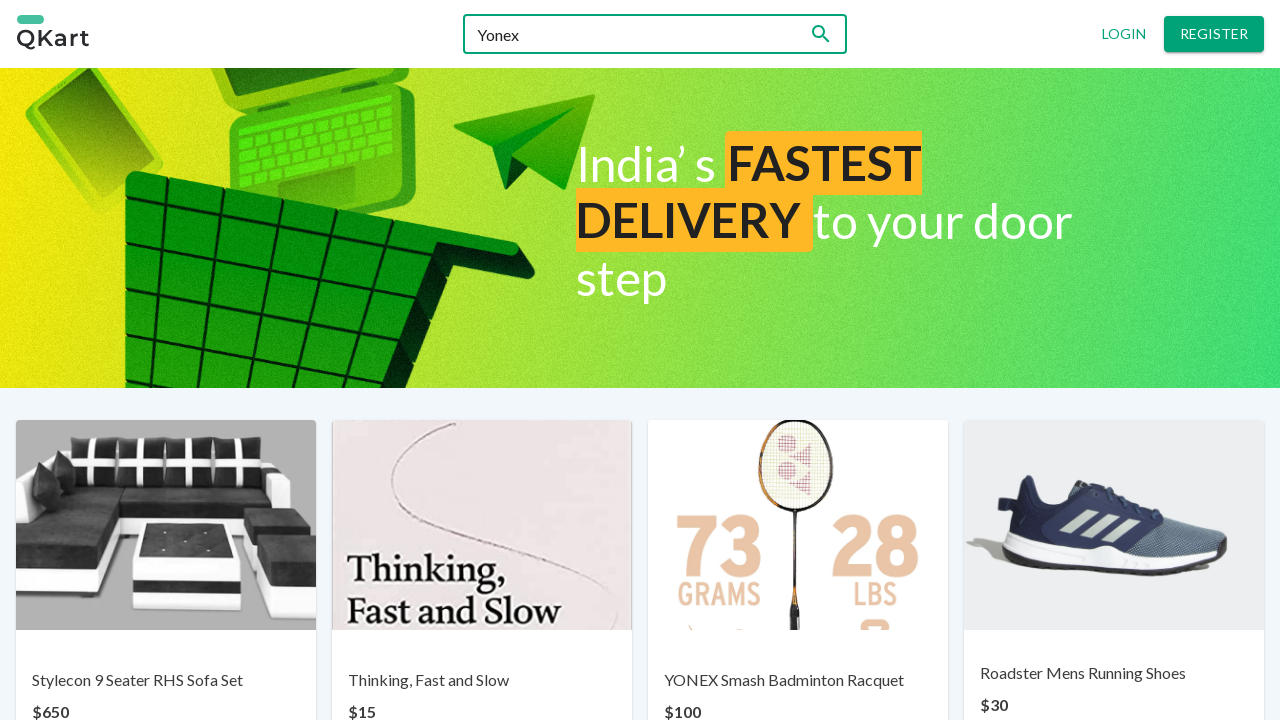

Product image loaded in search results
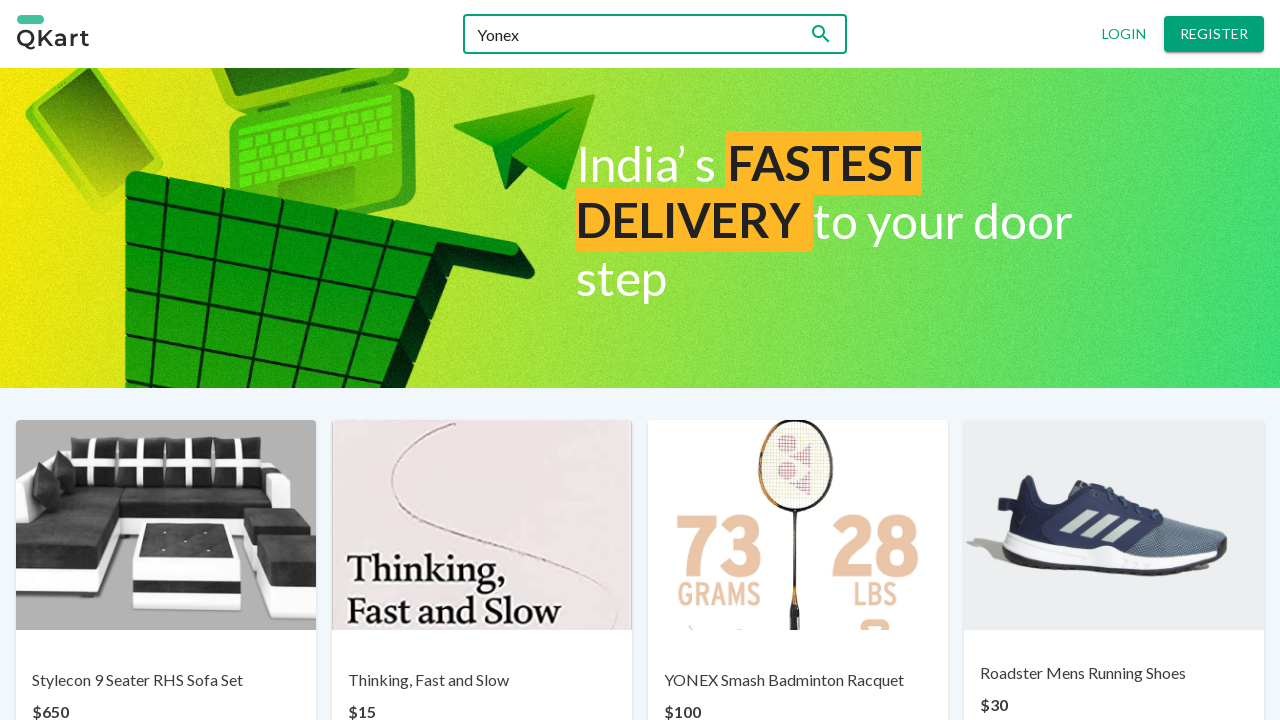

Product price element is visible
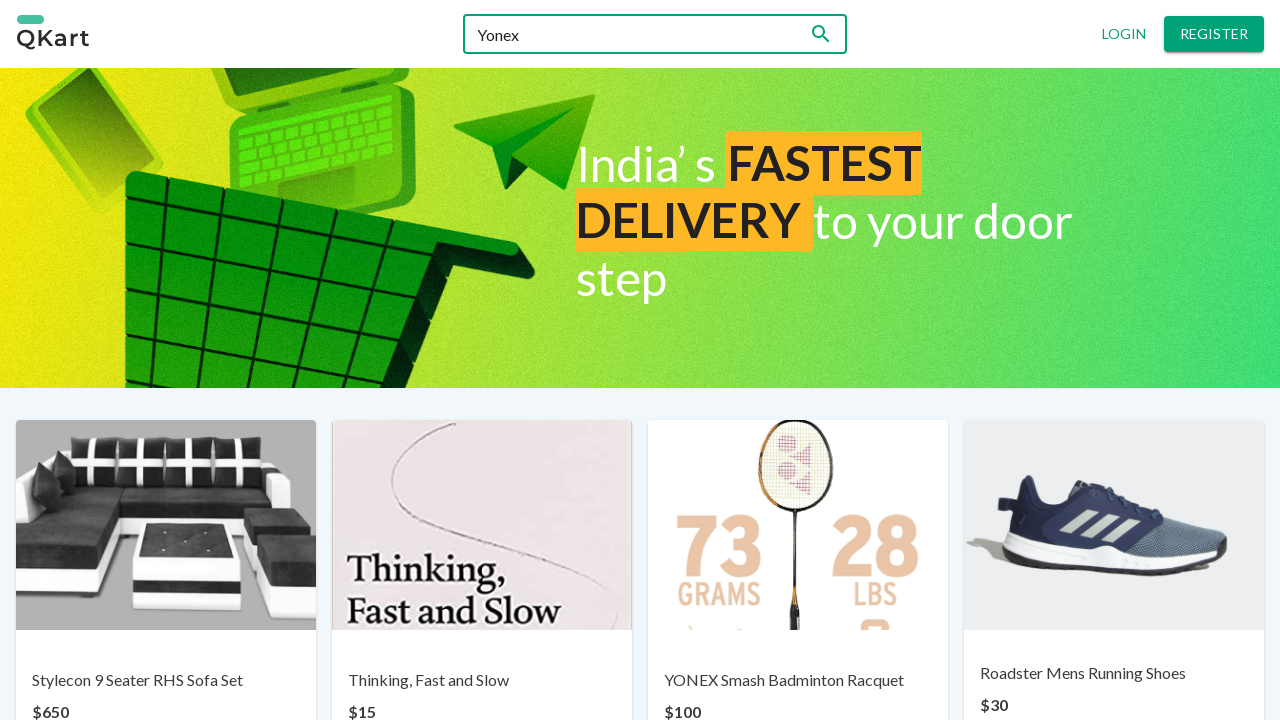

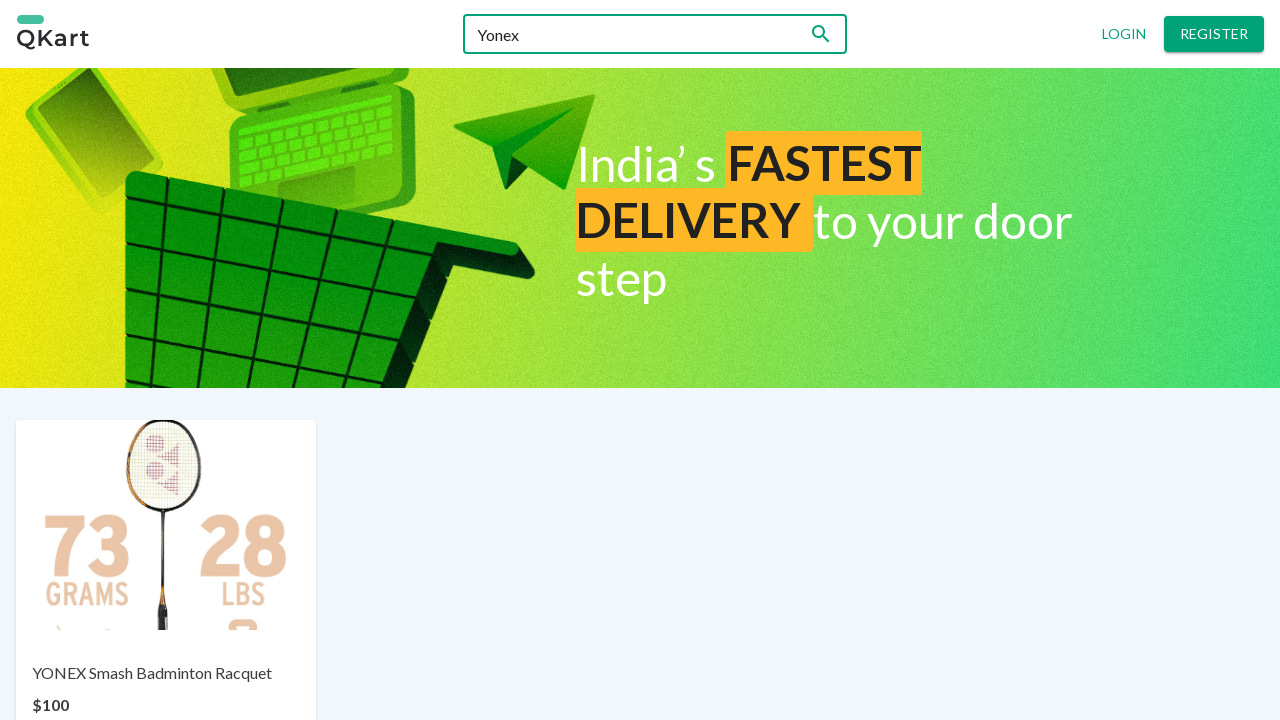